Tests challenging DOM page by navigating to it and locating table data

Starting URL: http://the-internet.herokuapp.com/

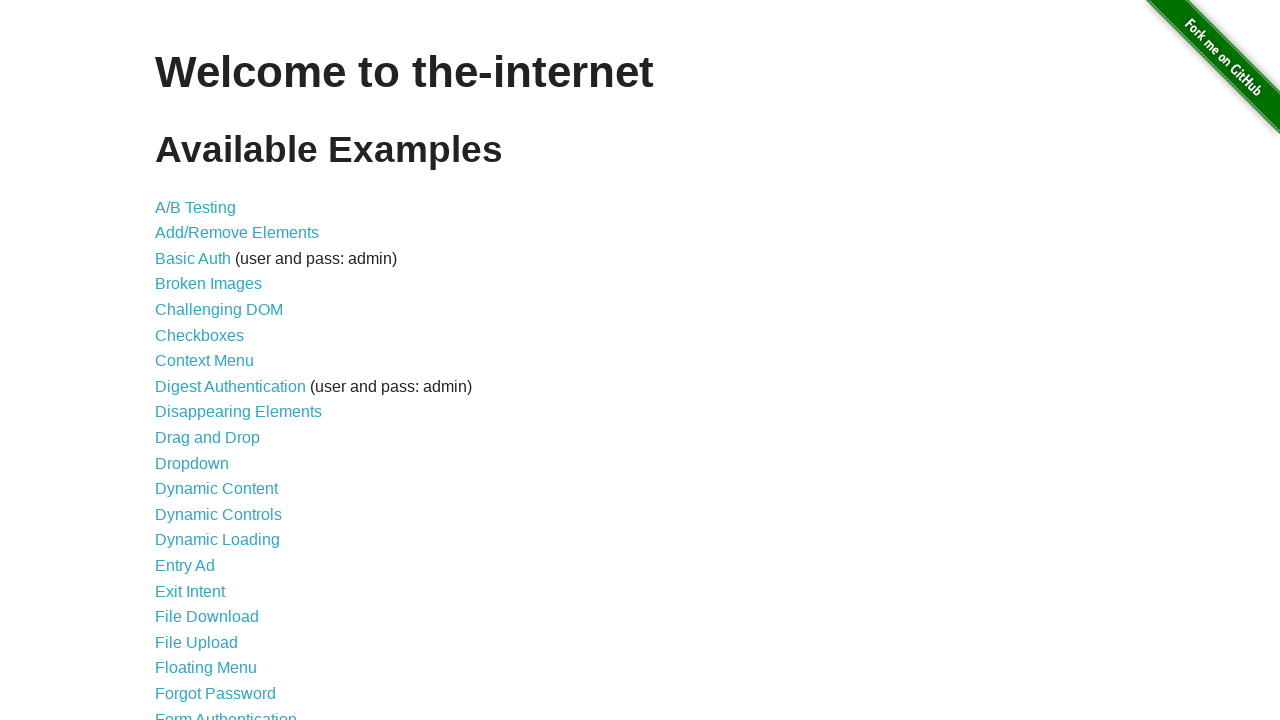

Clicked on Challenging DOM link at (219, 310) on text=Challenging DOM
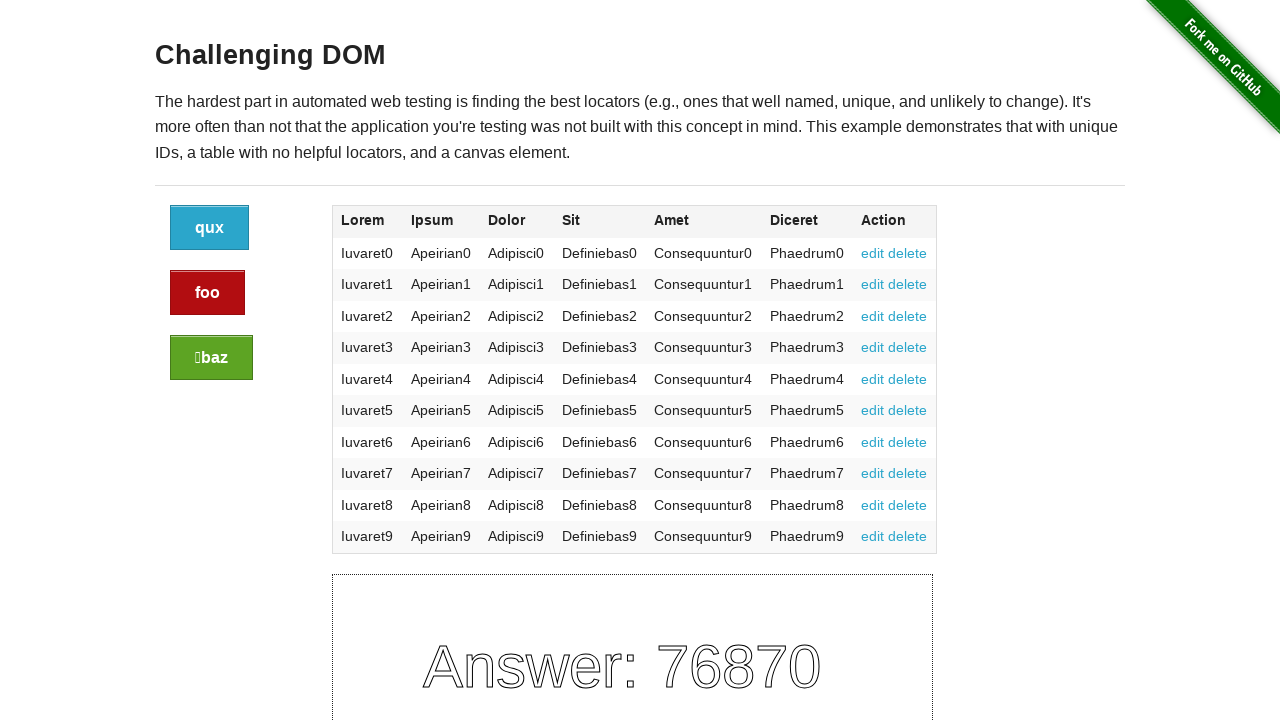

Navigated to challenging_dom page
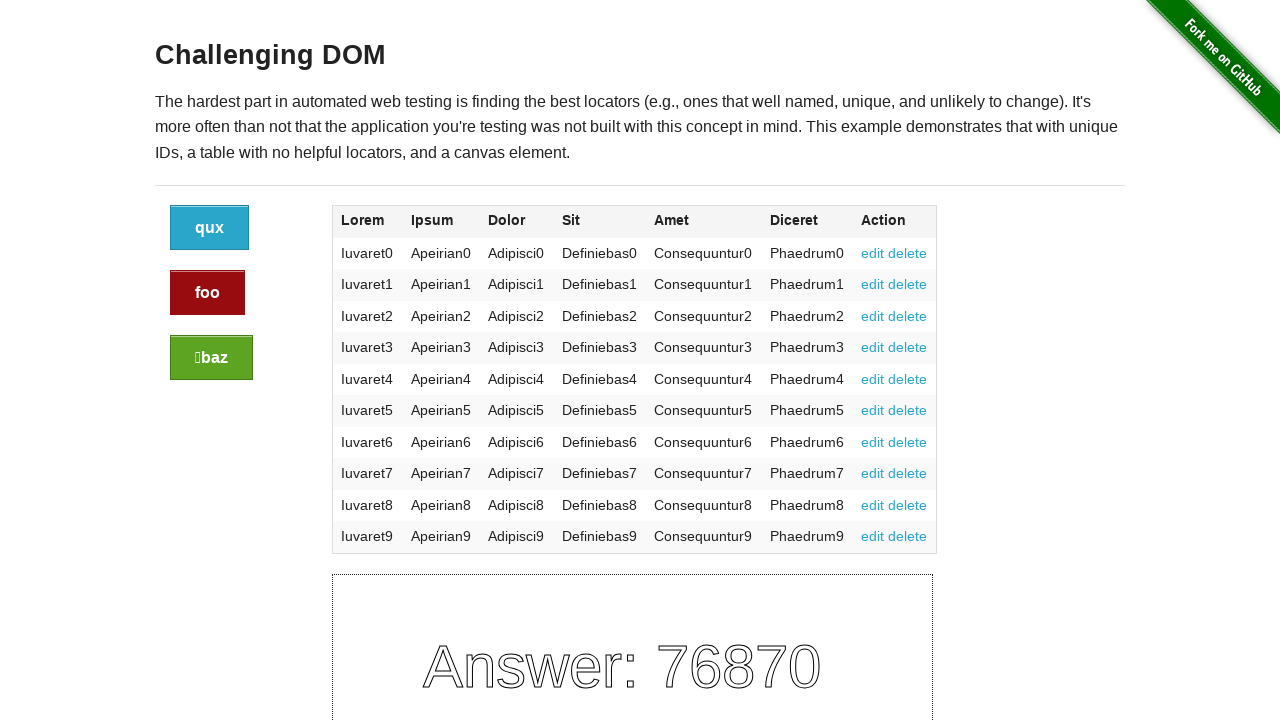

Table body loaded successfully
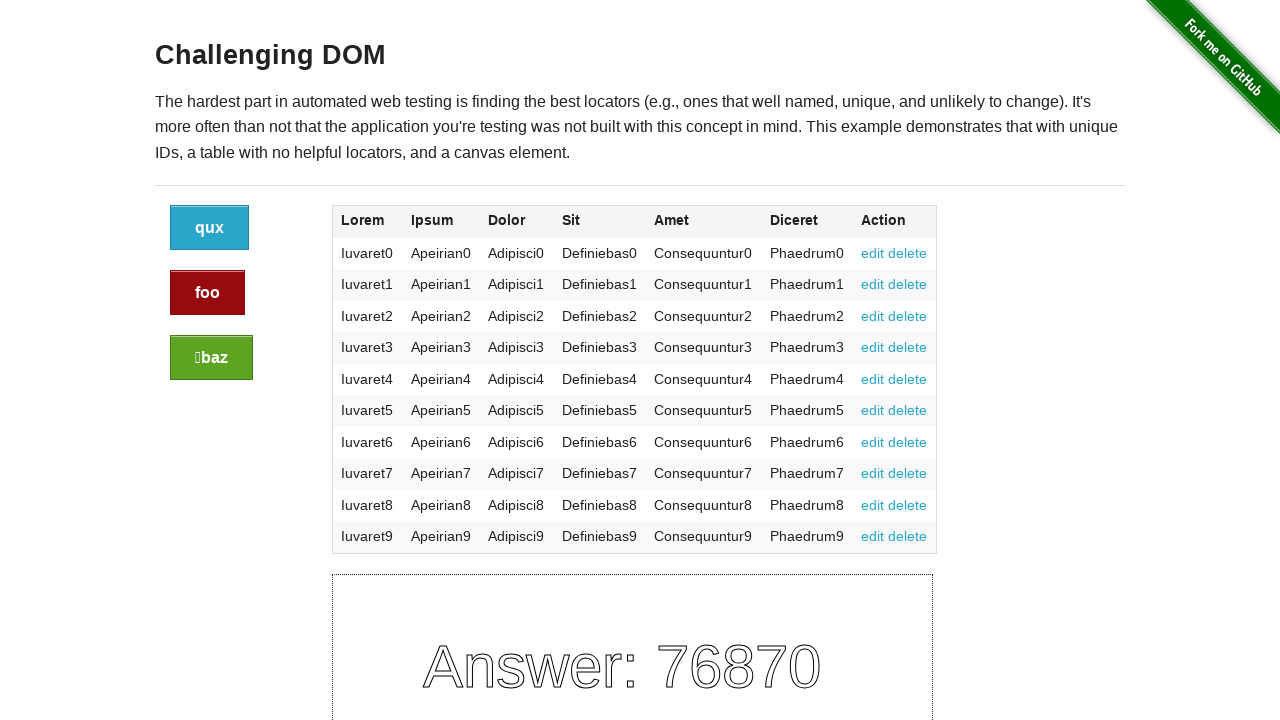

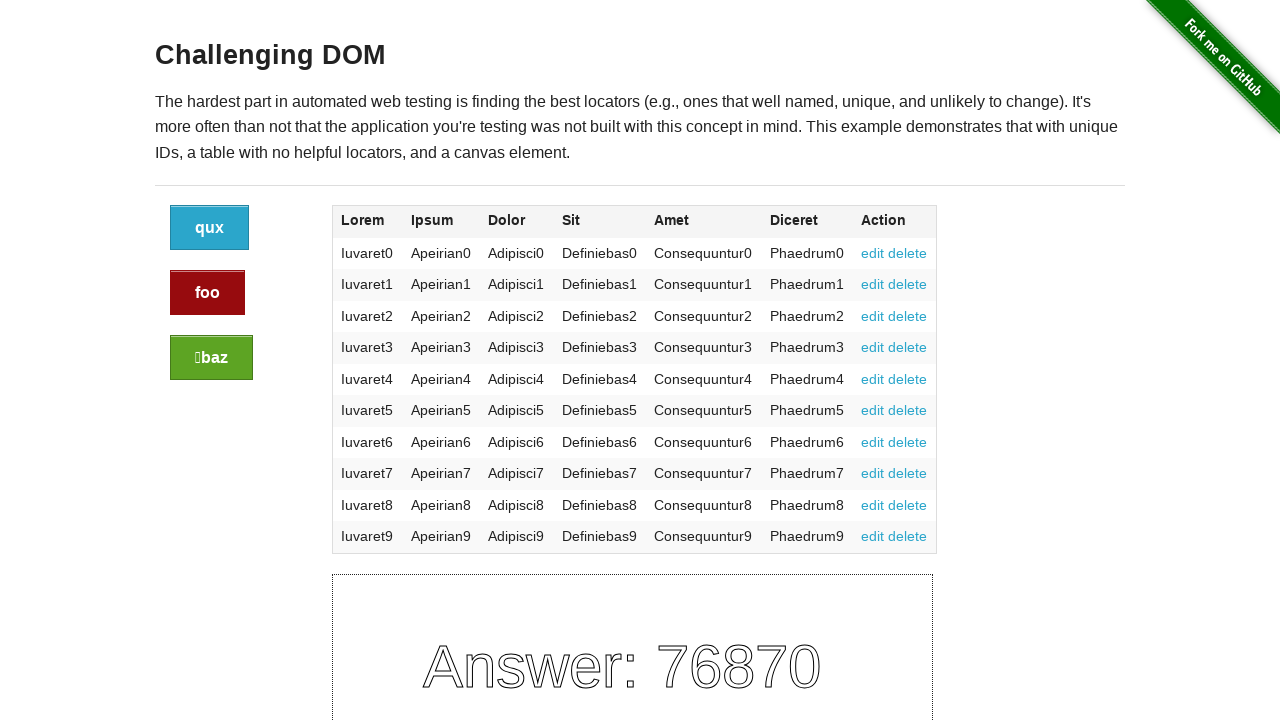